Tests the text box form by filling in user name, email, current address, and permanent address fields, then submitting the form.

Starting URL: https://demoqa.com/elements

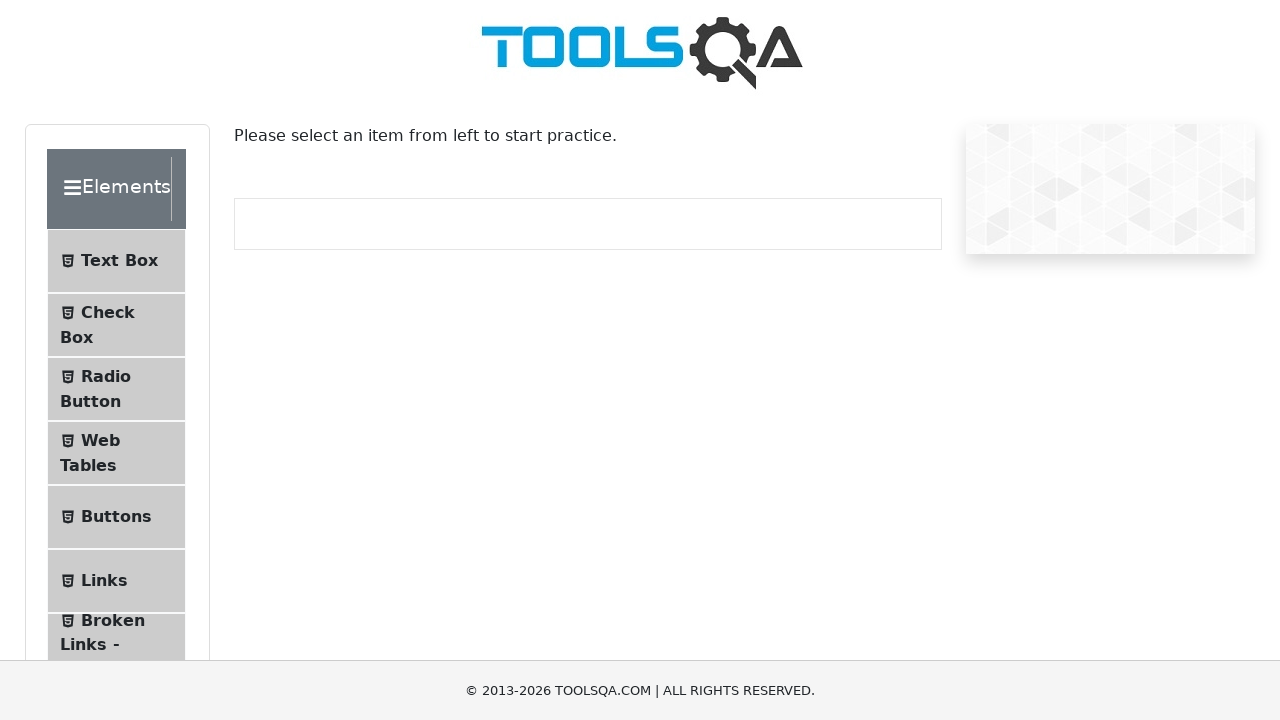

Clicked on Text Box menu item at (116, 261) on xpath=//*[@id='item-0']
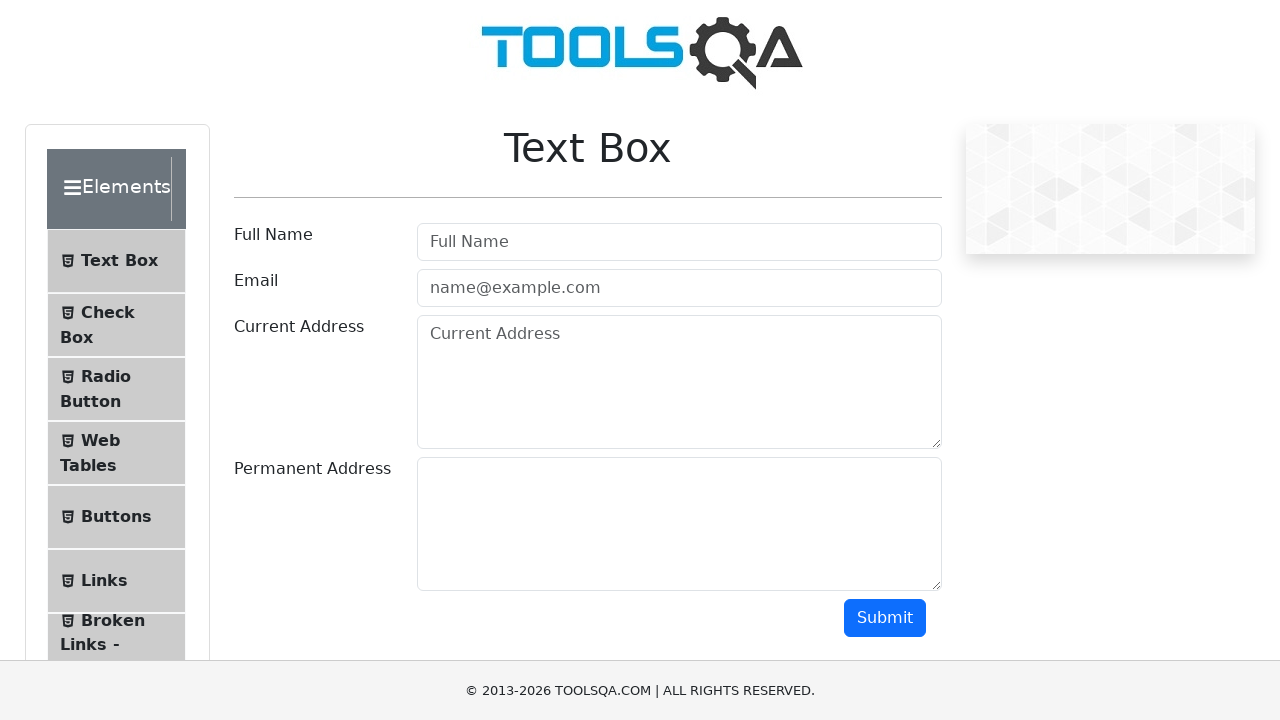

Text Box page loaded successfully
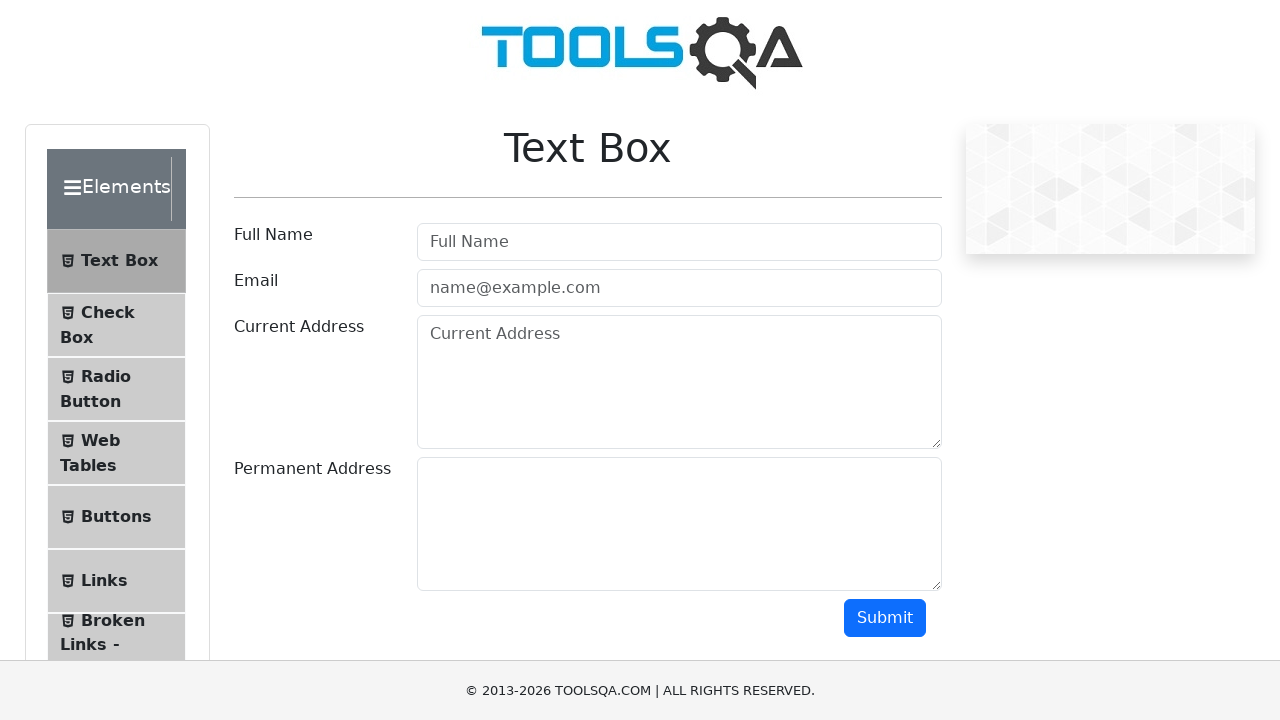

Scrolled to submit button
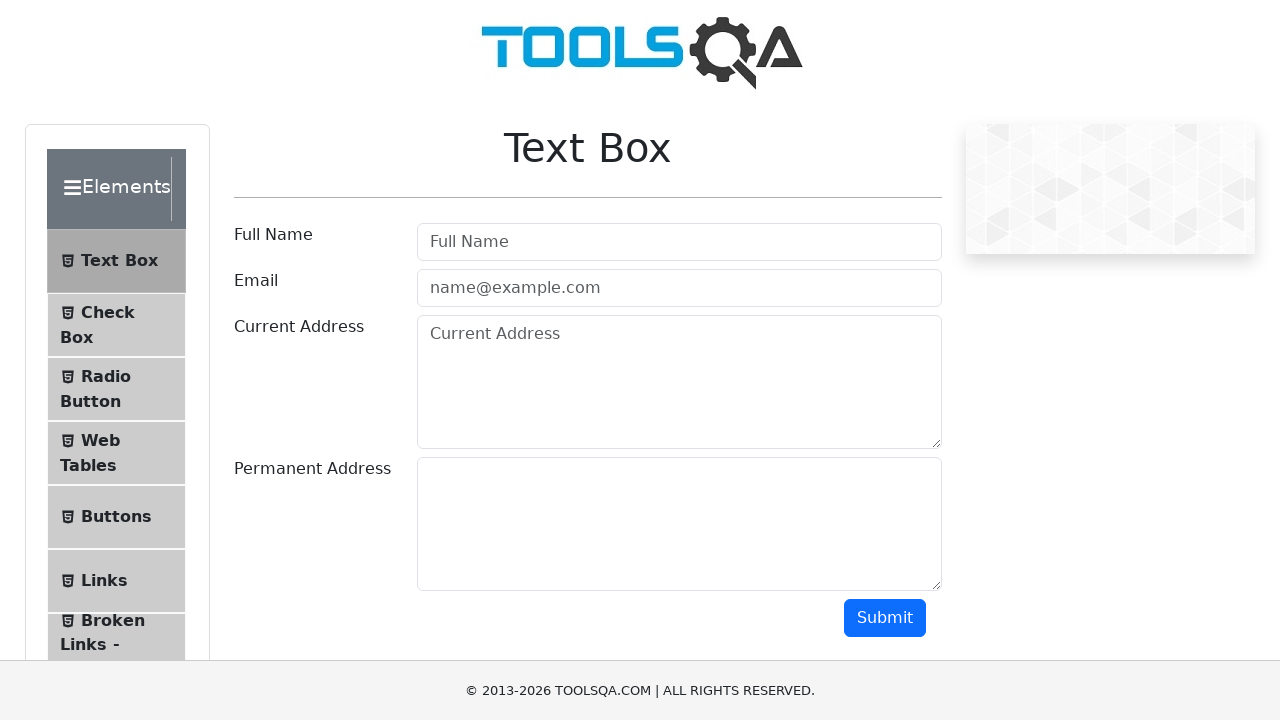

Clicked submit button with empty form at (885, 618) on #submit
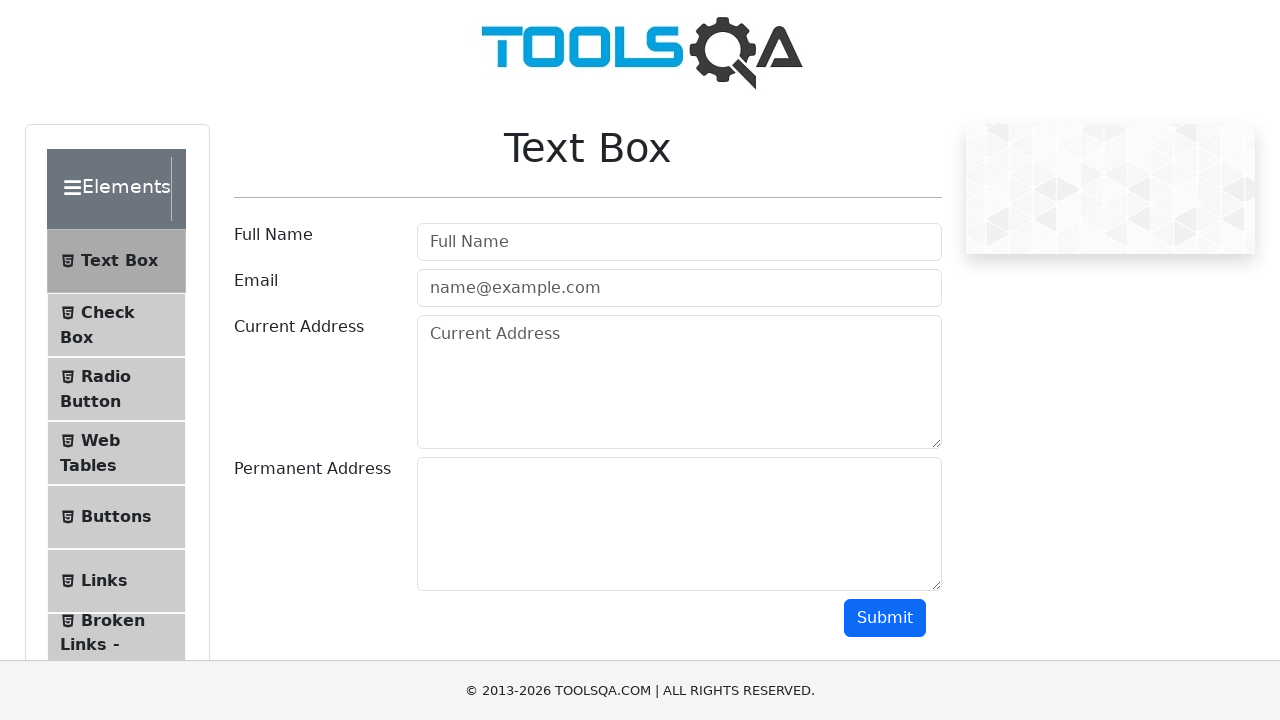

Refreshed the page
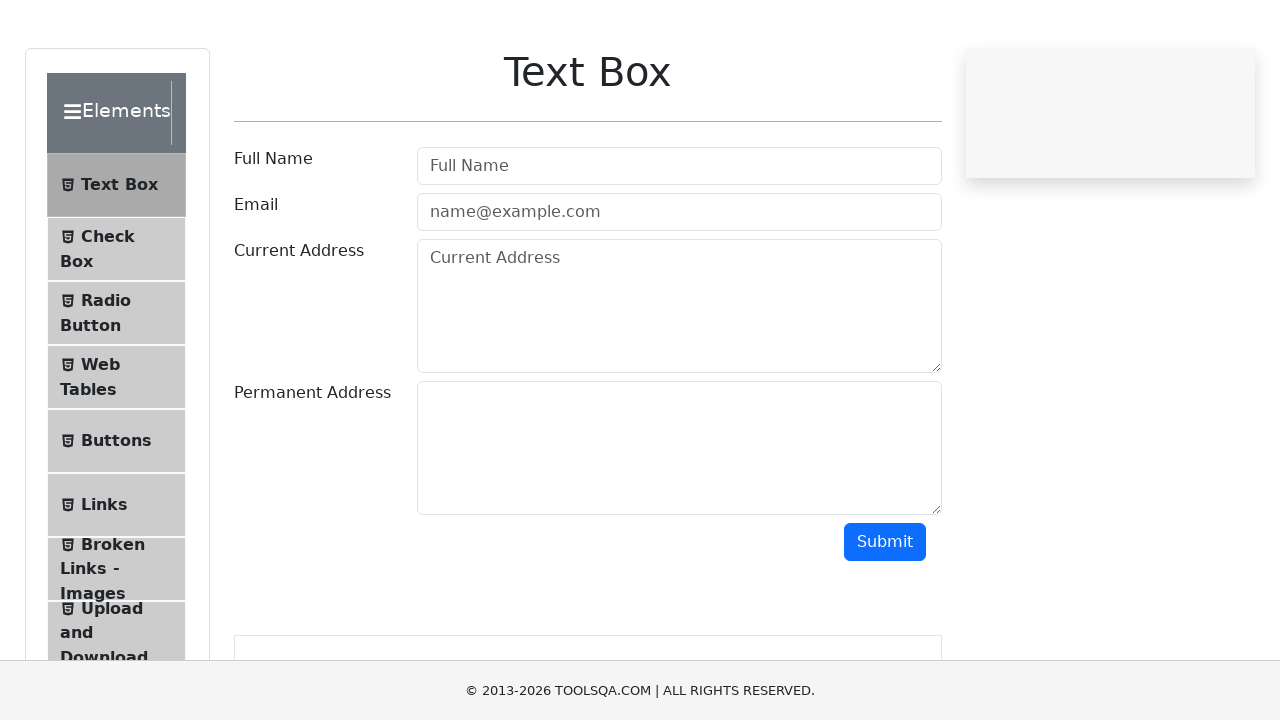

Clicked on userName field at (679, 242) on #userName
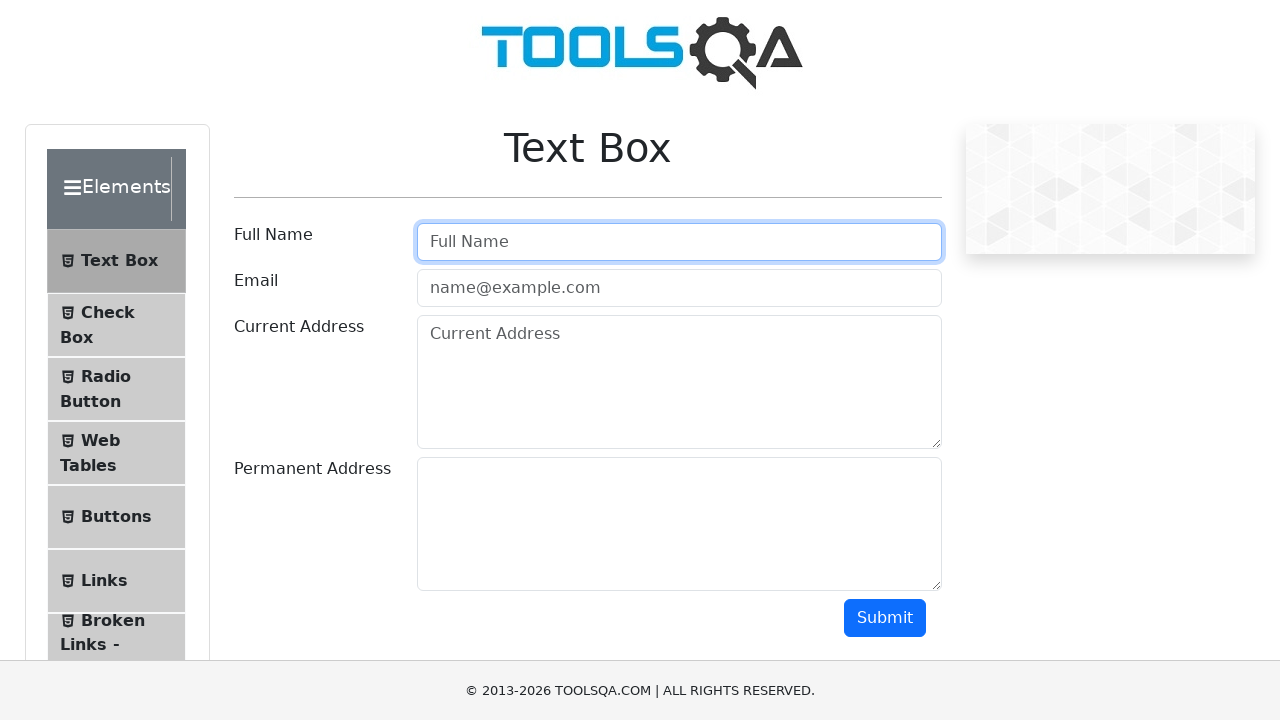

Filled userName field with 'Vishnu' on #userName
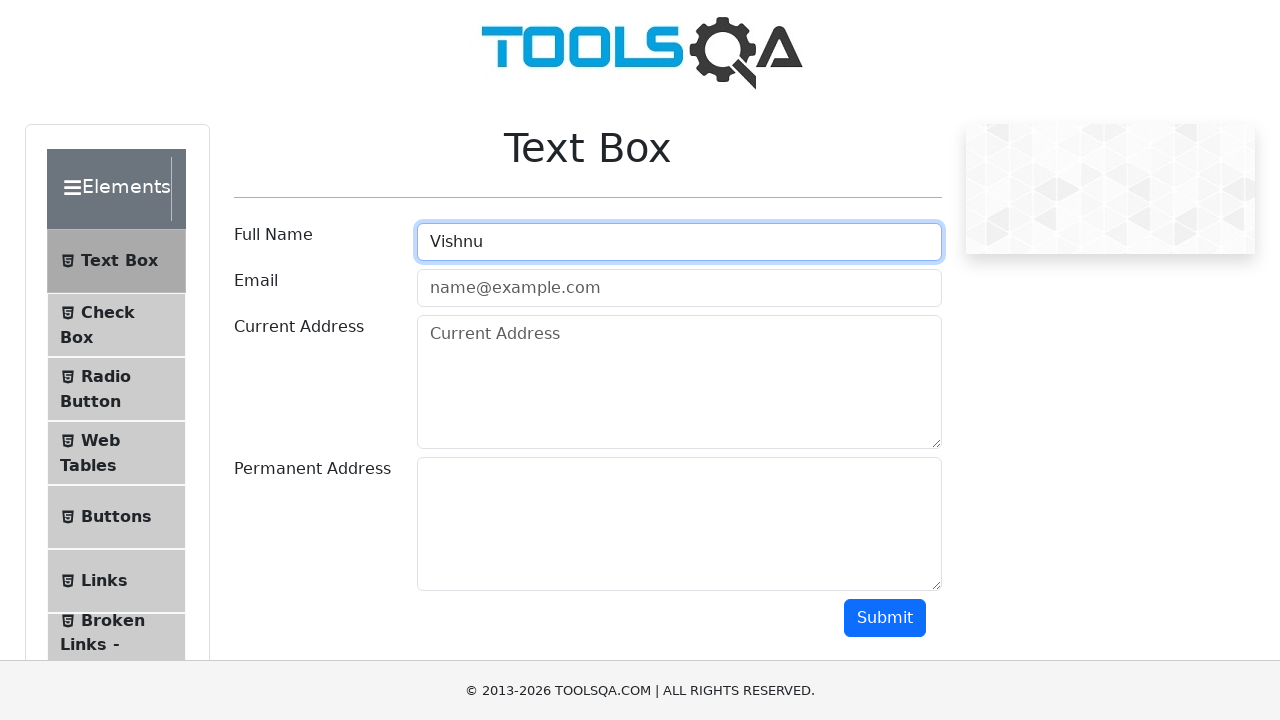

Clicked on userEmail field at (679, 288) on #userEmail
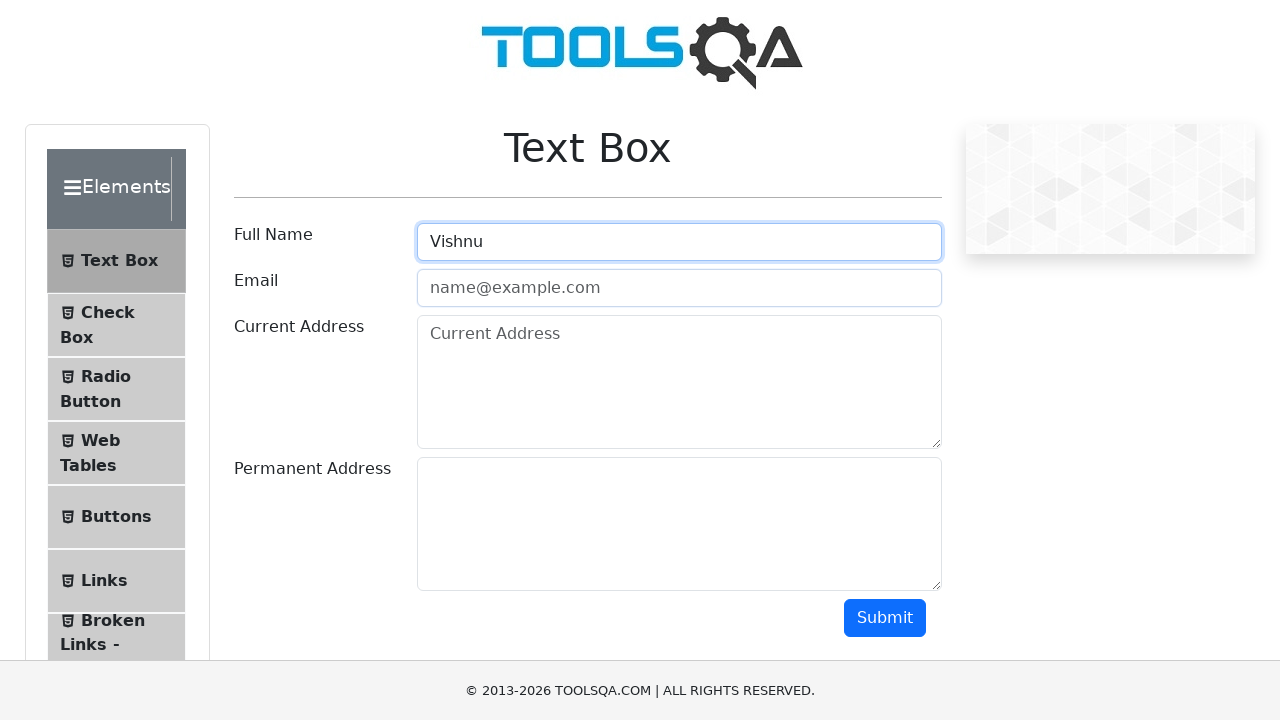

Filled userEmail field with 'vishnu1234@gmail.com' on #userEmail
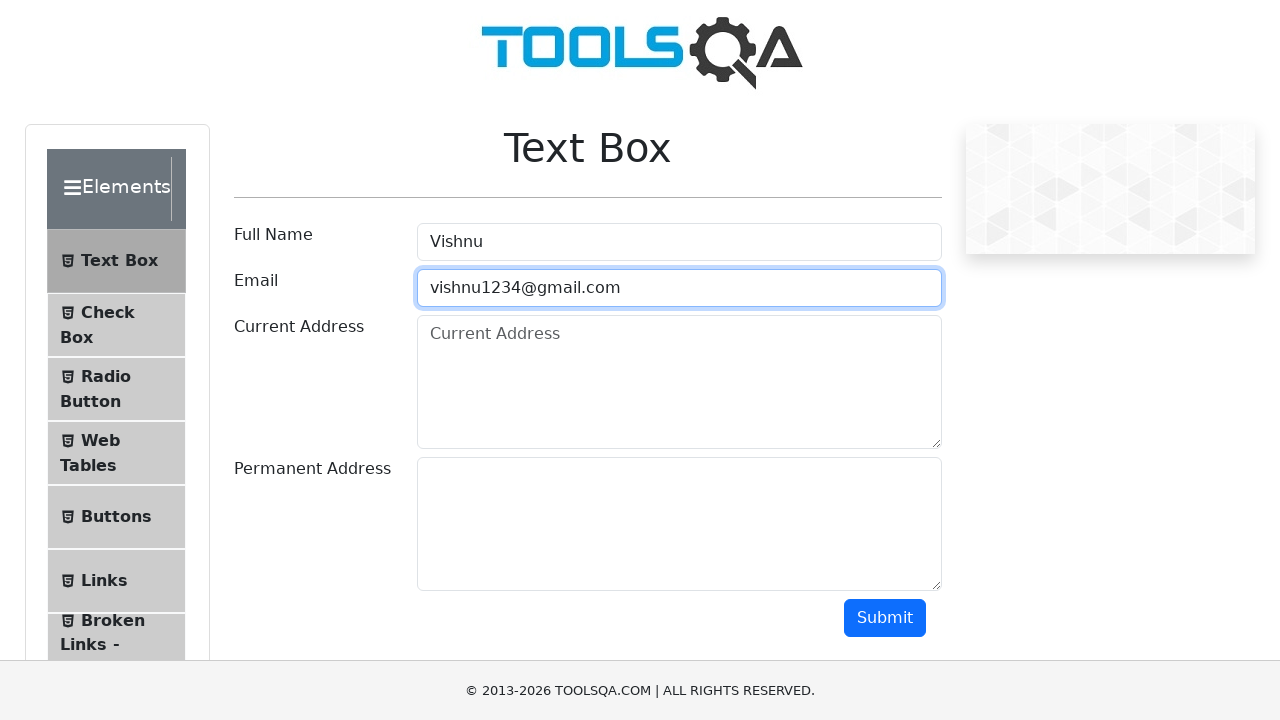

Clicked on currentAddress field at (679, 382) on #currentAddress
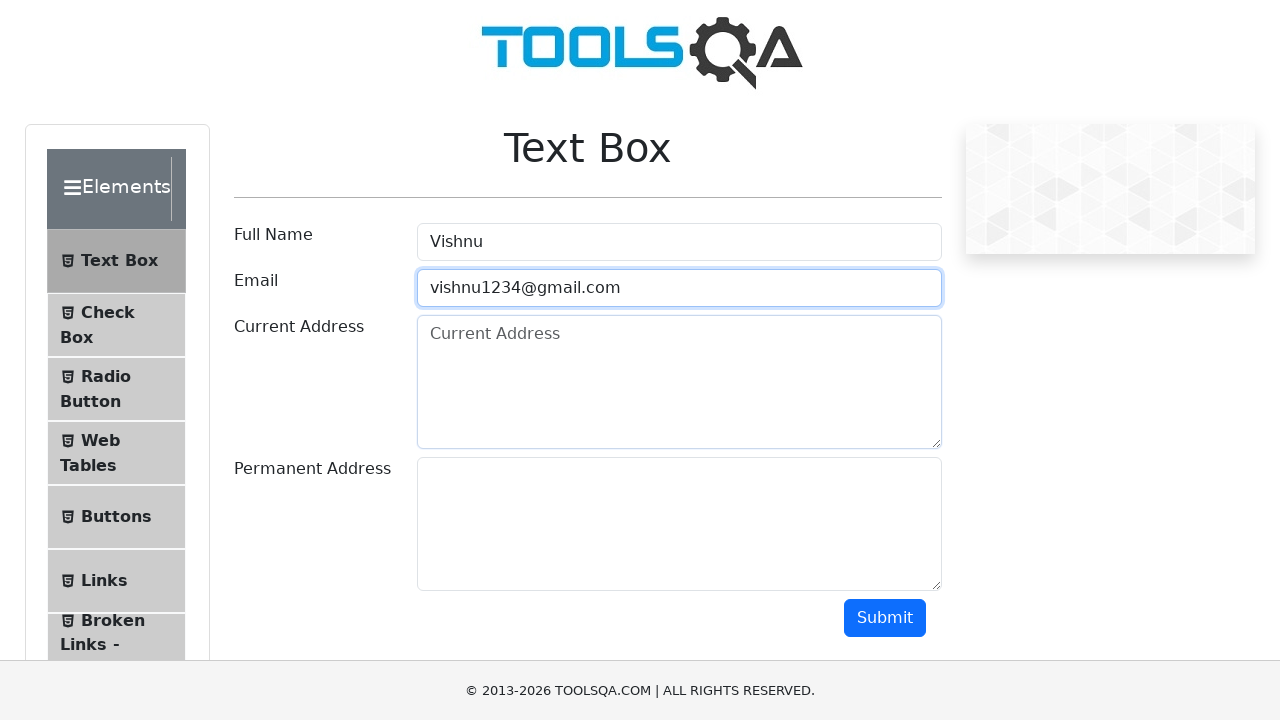

Filled currentAddress field with address on #currentAddress
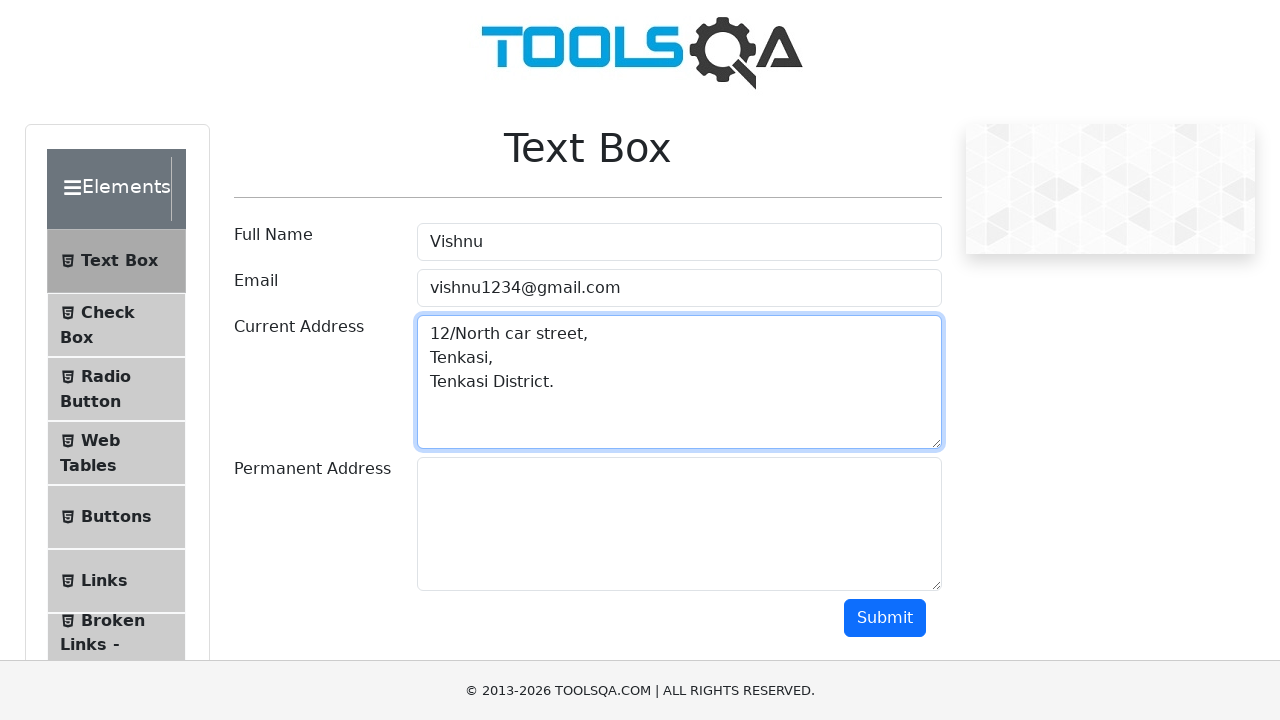

Clicked on permanentAddress field at (679, 524) on #permanentAddress
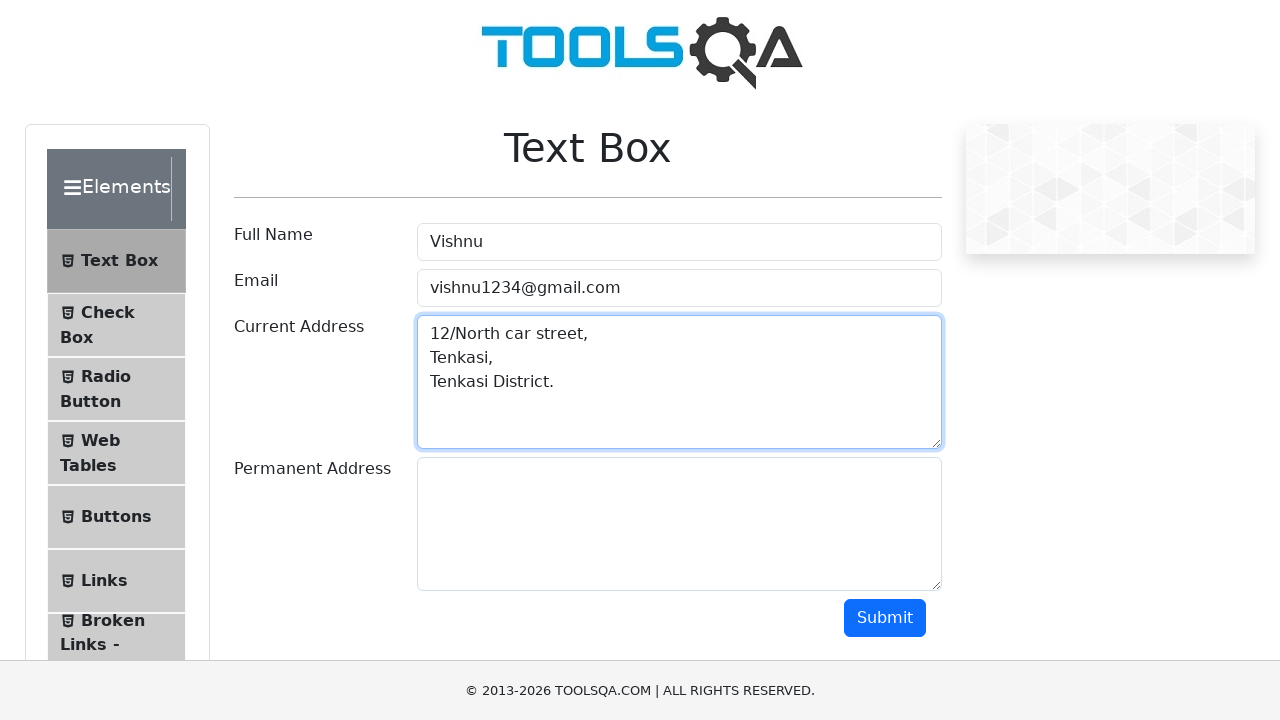

Filled permanentAddress field with address on #permanentAddress
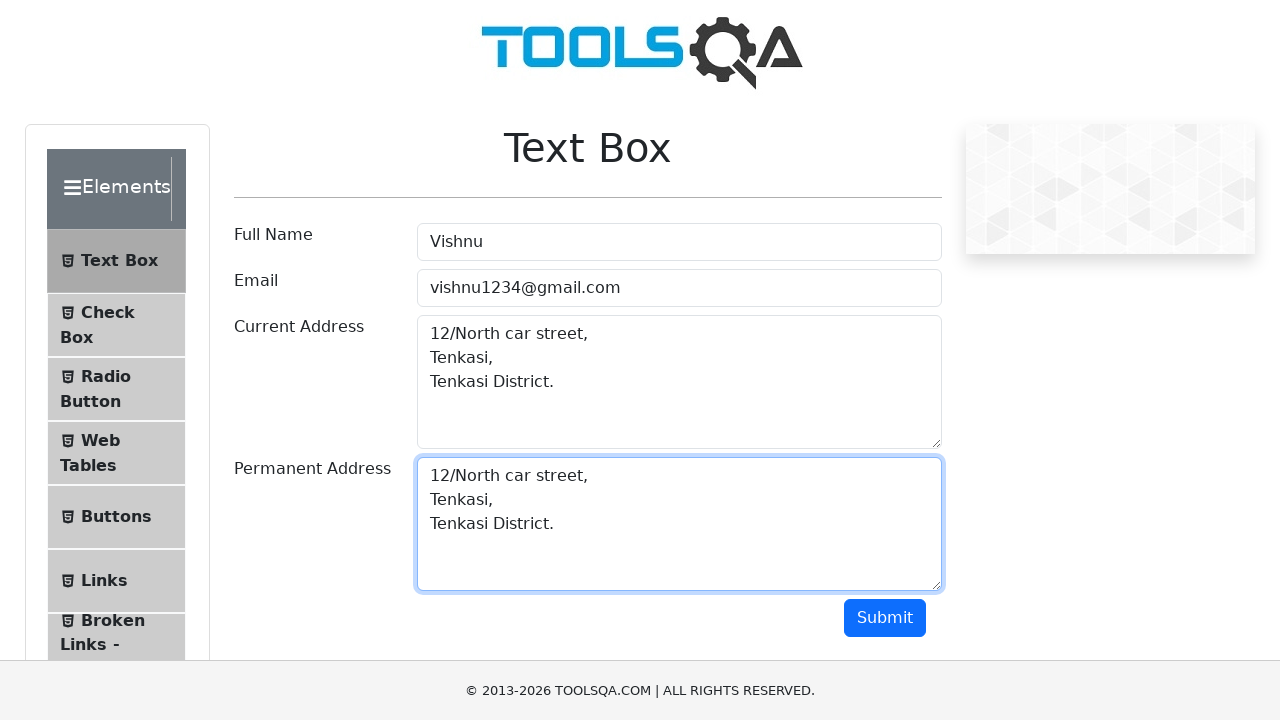

Scrolled to submit button
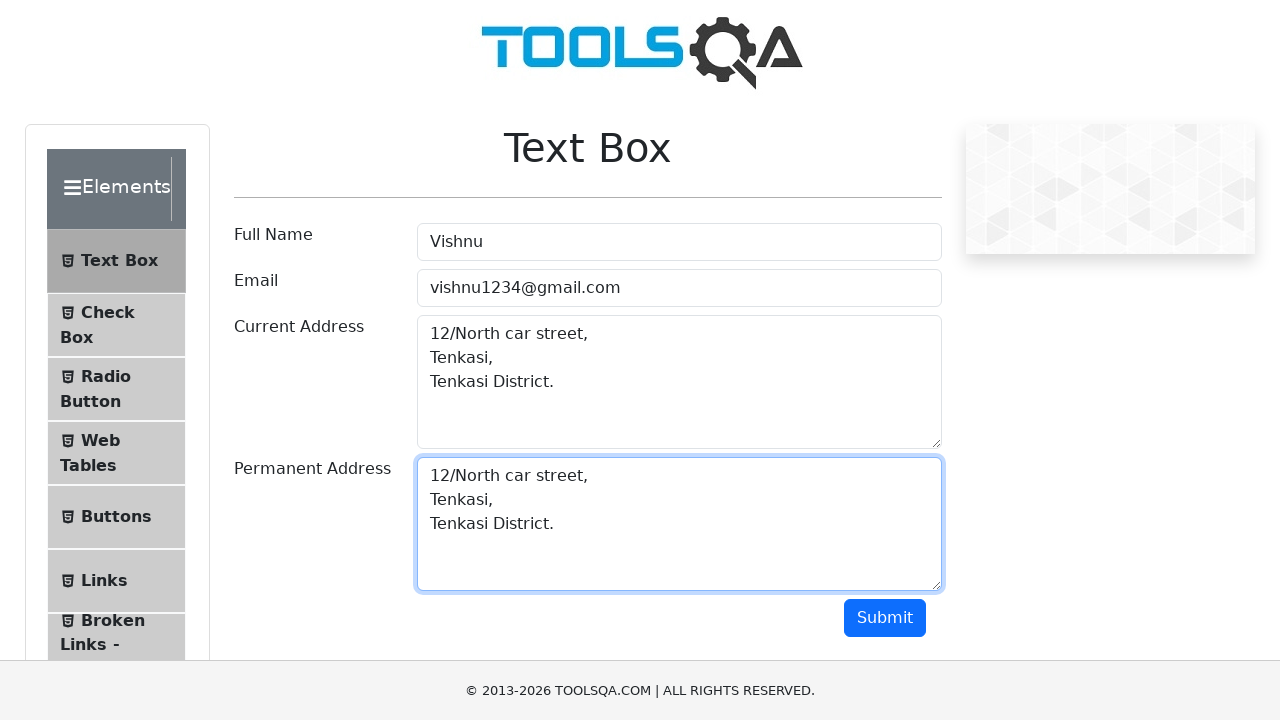

Clicked submit button to submit form at (885, 618) on #submit
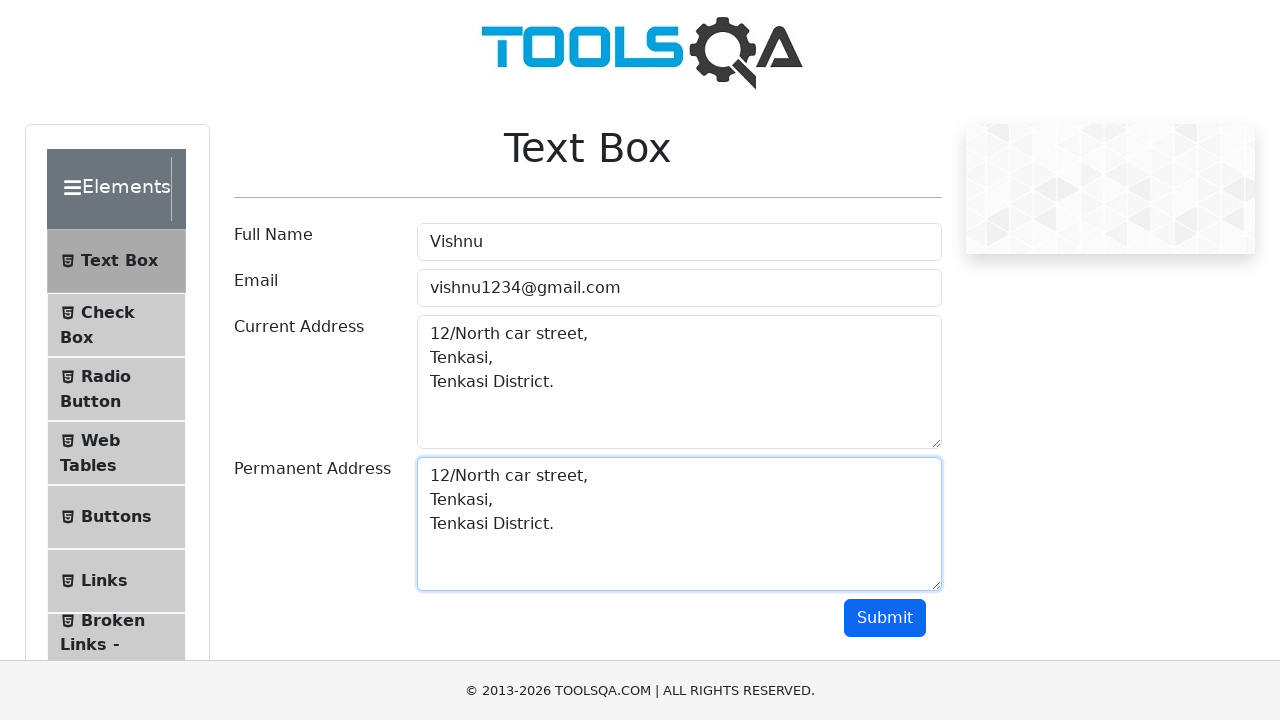

Output section displayed after form submission
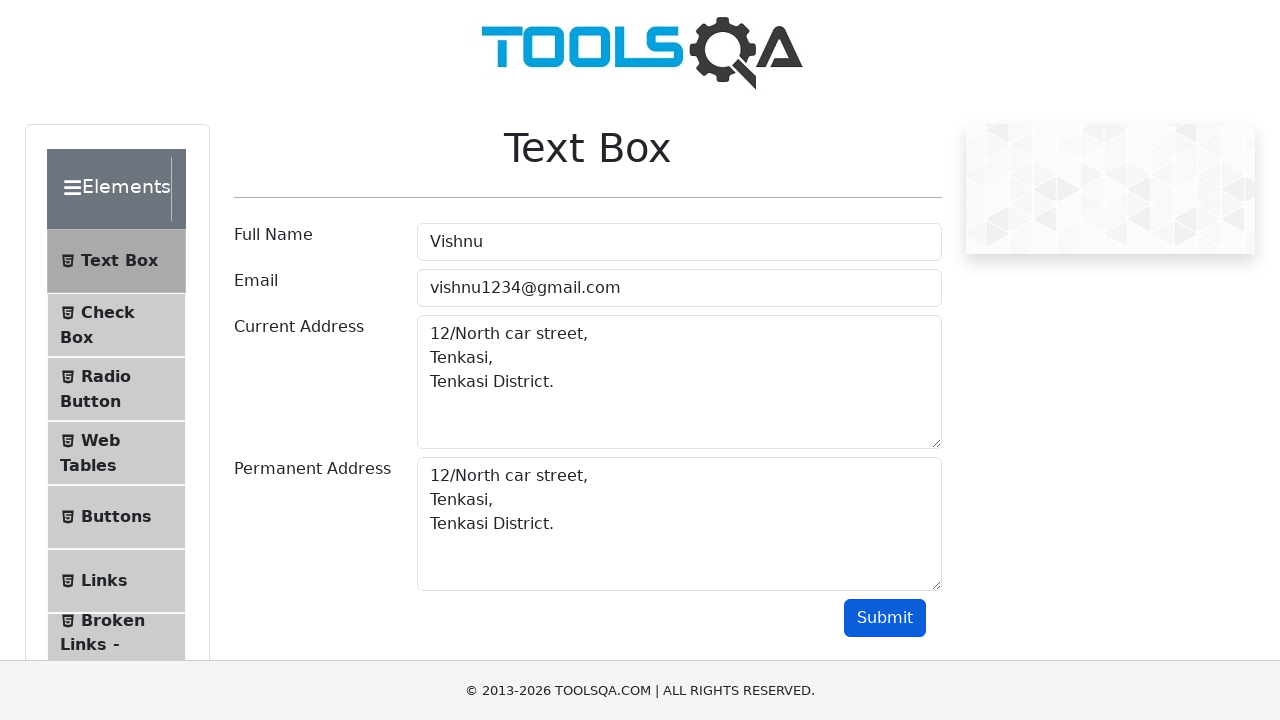

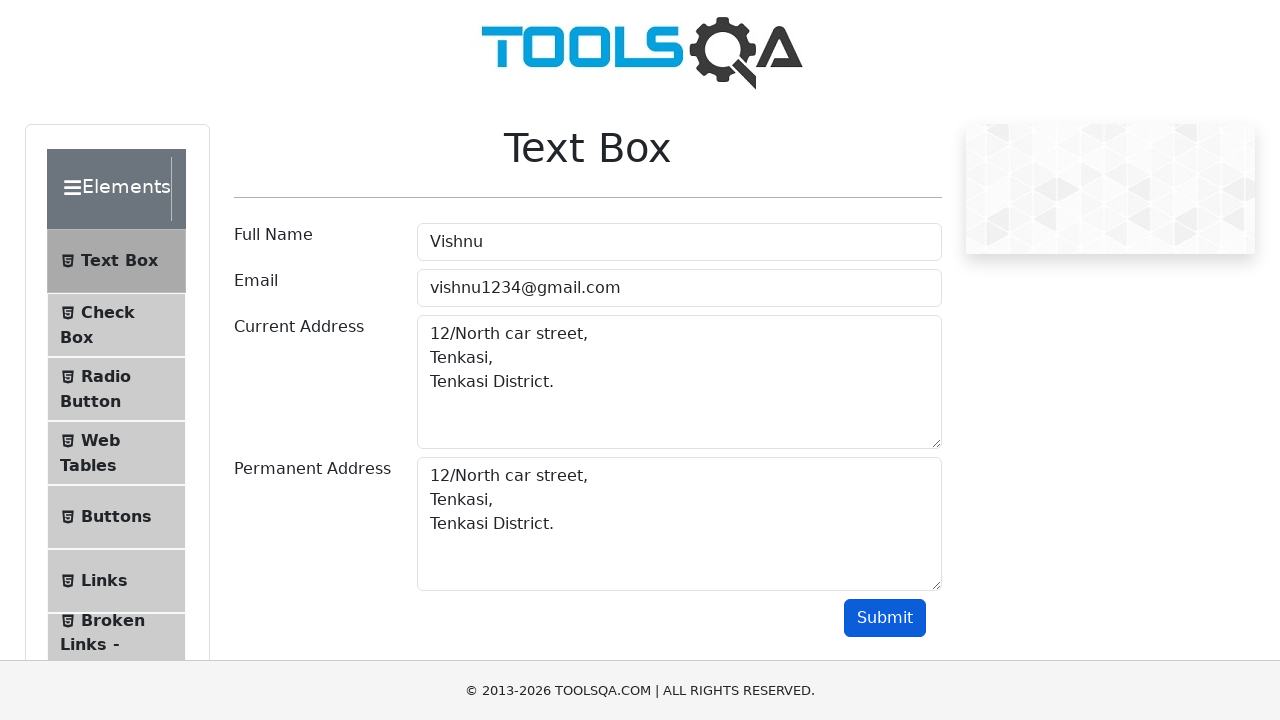